Tests that edits are cancelled when pressing Escape during editing.

Starting URL: https://demo.playwright.dev/todomvc

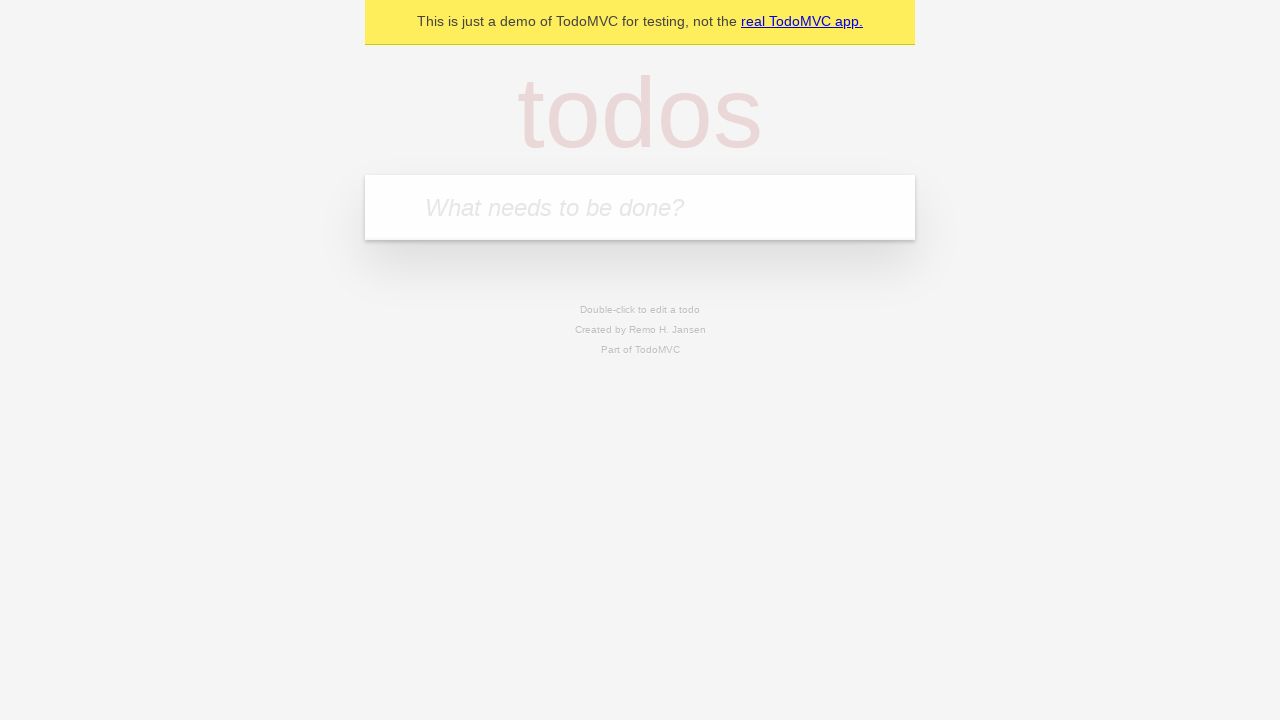

Filled first todo input with 'buy some cheese' on internal:attr=[placeholder="What needs to be done?"i]
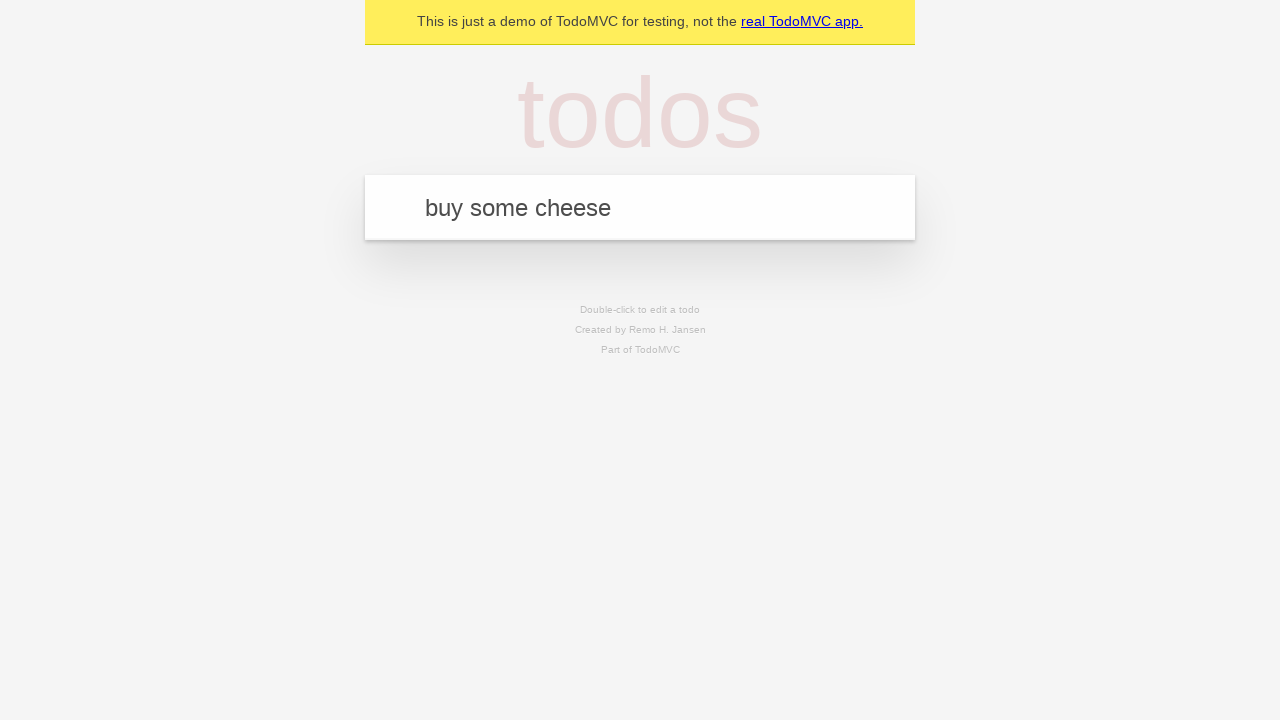

Pressed Enter to create first todo on internal:attr=[placeholder="What needs to be done?"i]
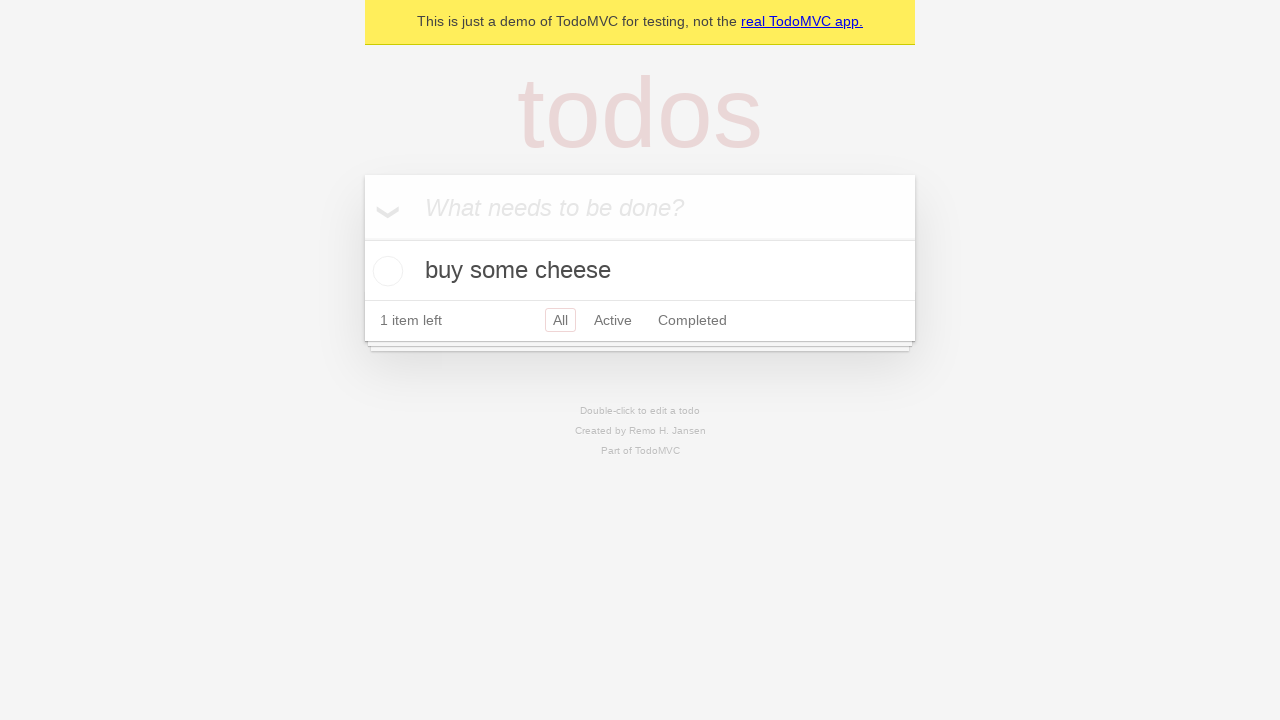

Filled second todo input with 'feed the cat' on internal:attr=[placeholder="What needs to be done?"i]
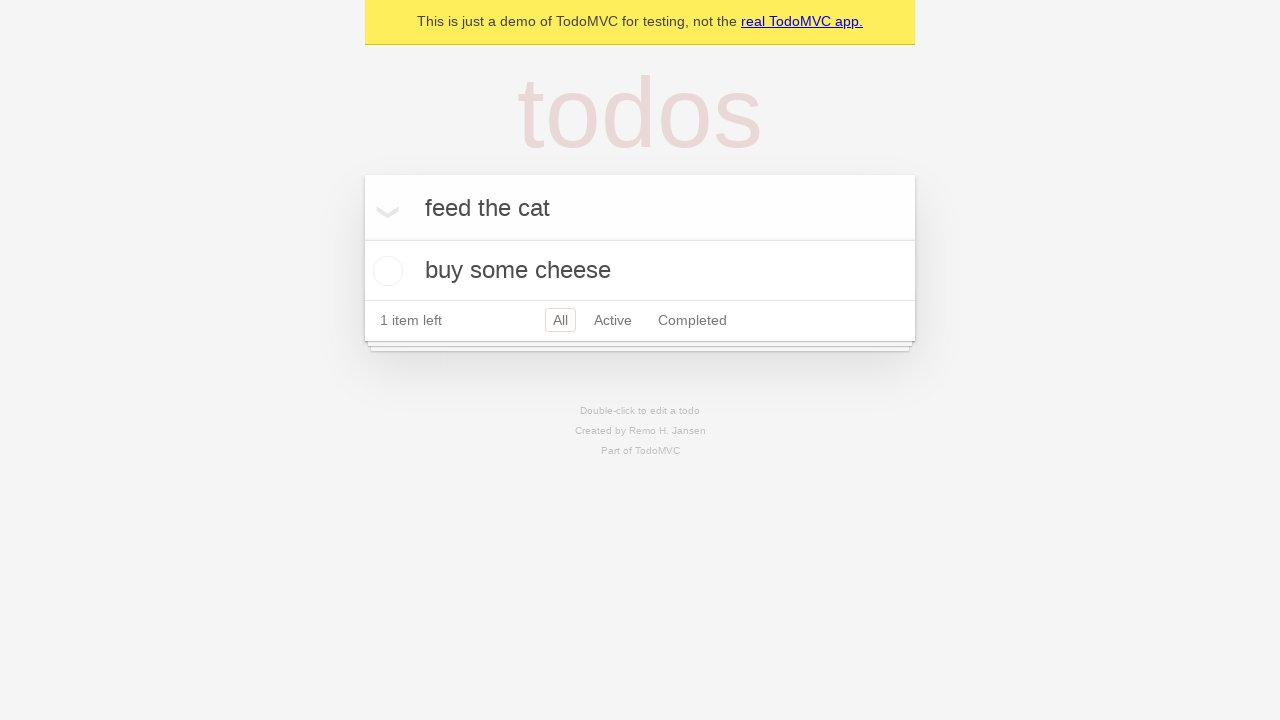

Pressed Enter to create second todo on internal:attr=[placeholder="What needs to be done?"i]
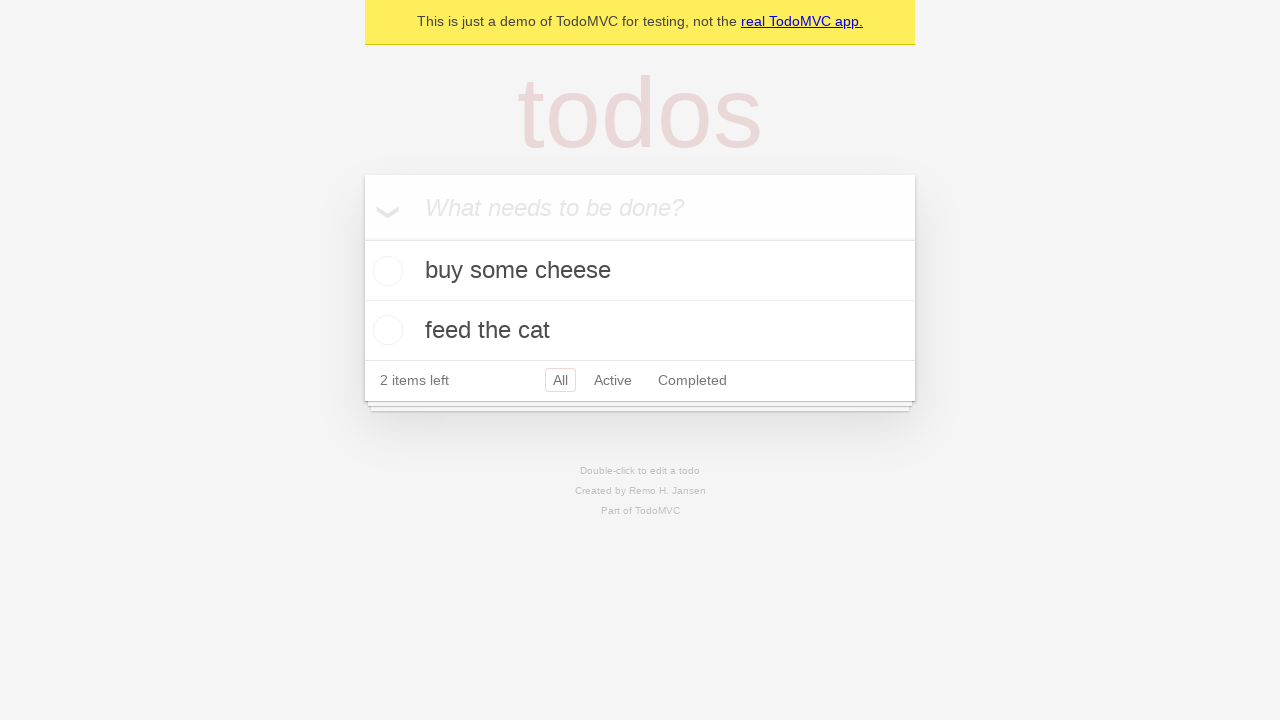

Filled third todo input with 'book a doctors appointment' on internal:attr=[placeholder="What needs to be done?"i]
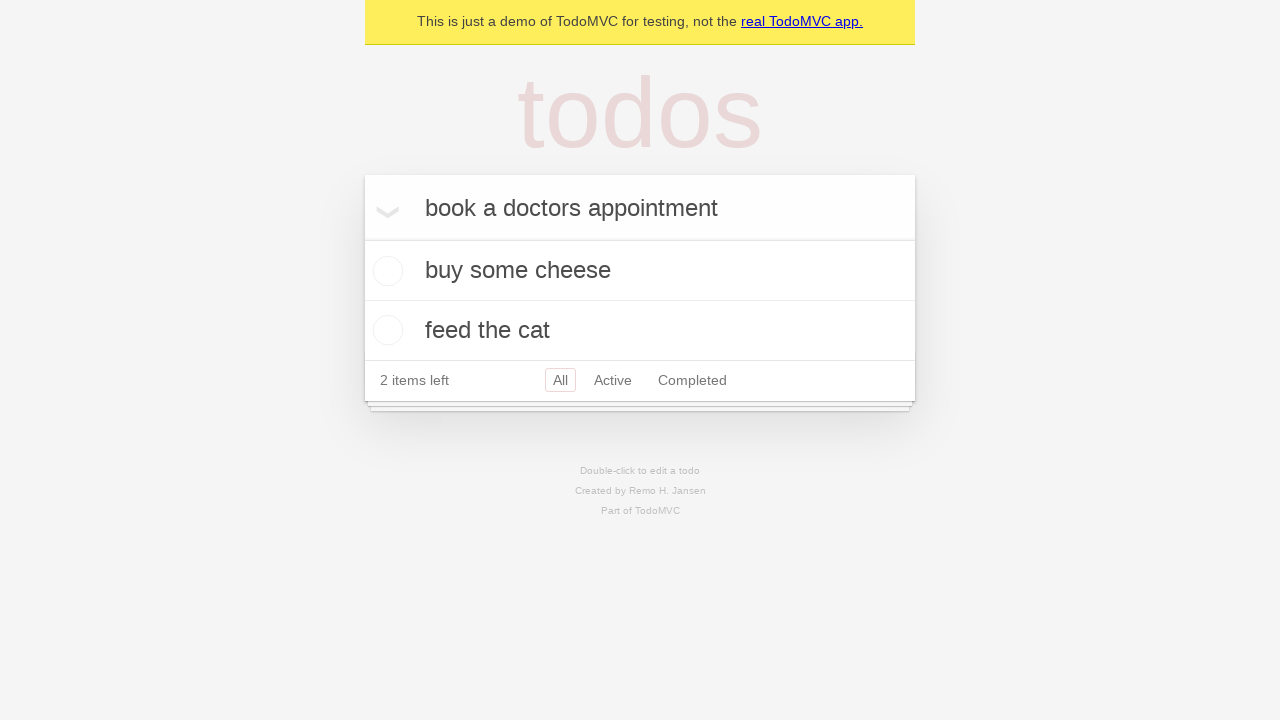

Pressed Enter to create third todo on internal:attr=[placeholder="What needs to be done?"i]
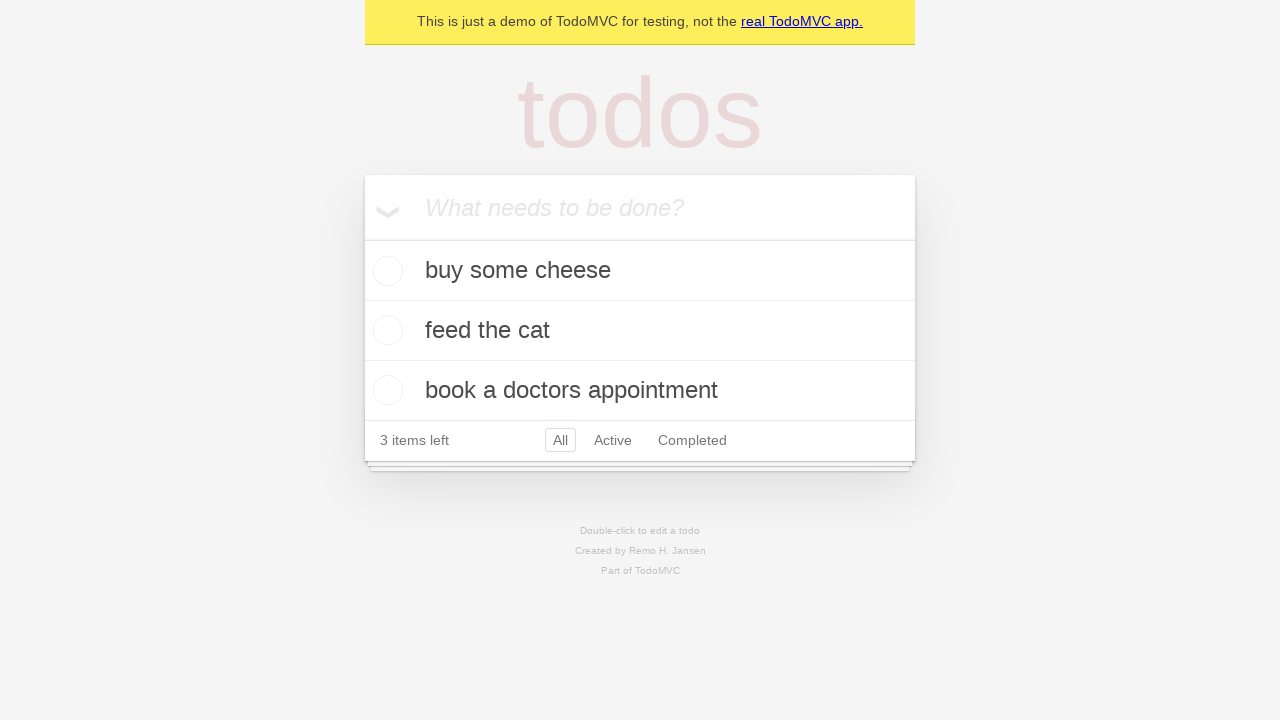

Double-clicked second todo to enter edit mode at (640, 331) on .todo-list li >> nth=1
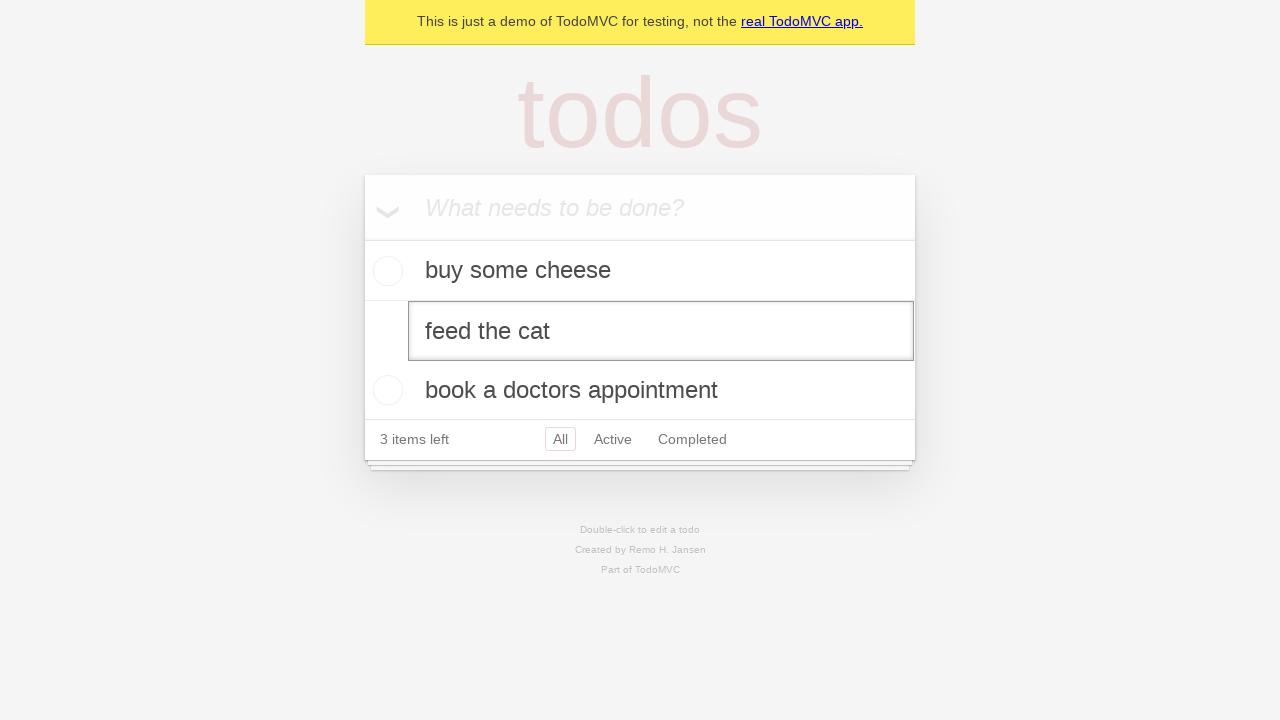

Filled edit field with 'buy some sausages' on .todo-list li >> nth=1 >> .edit
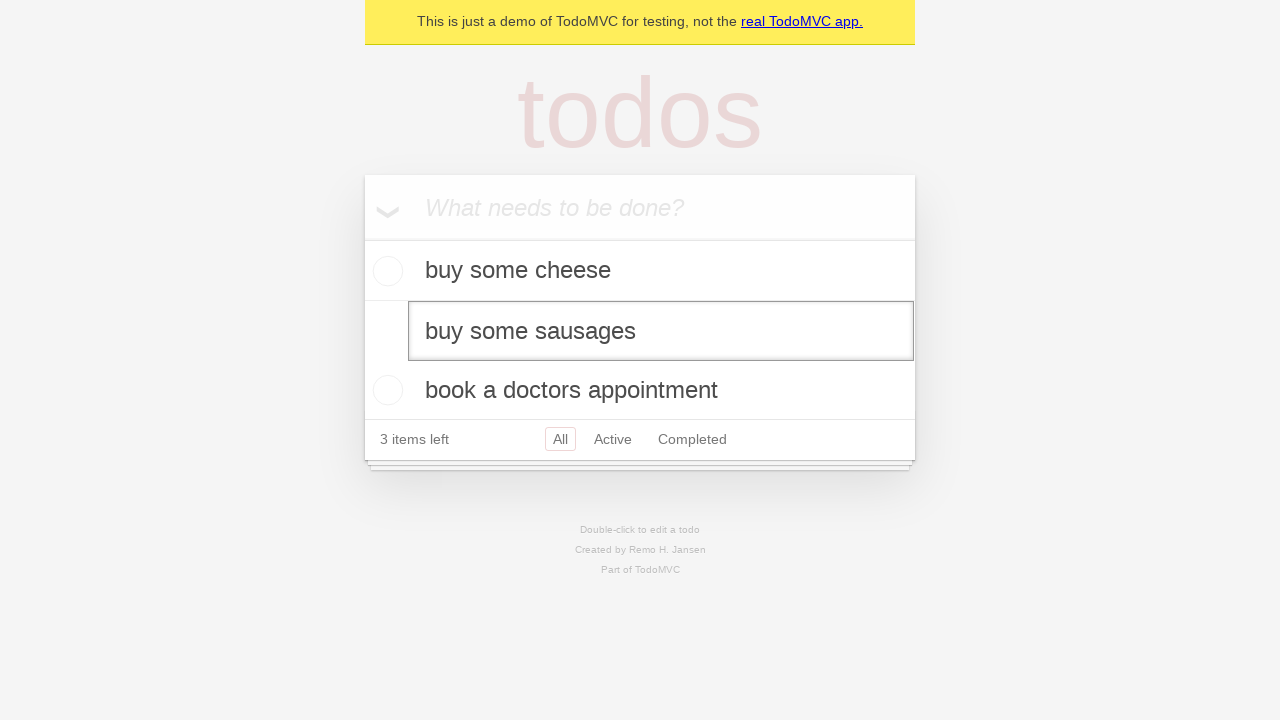

Pressed Escape to cancel the edit on .todo-list li >> nth=1 >> .edit
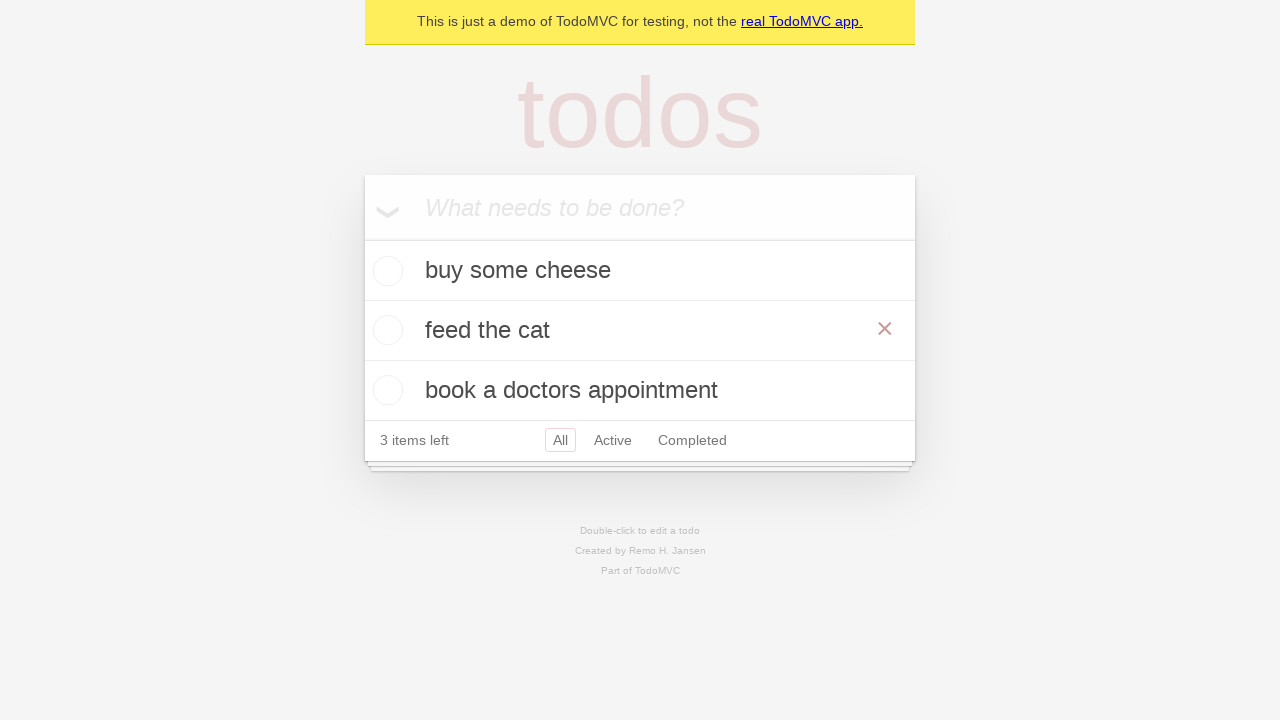

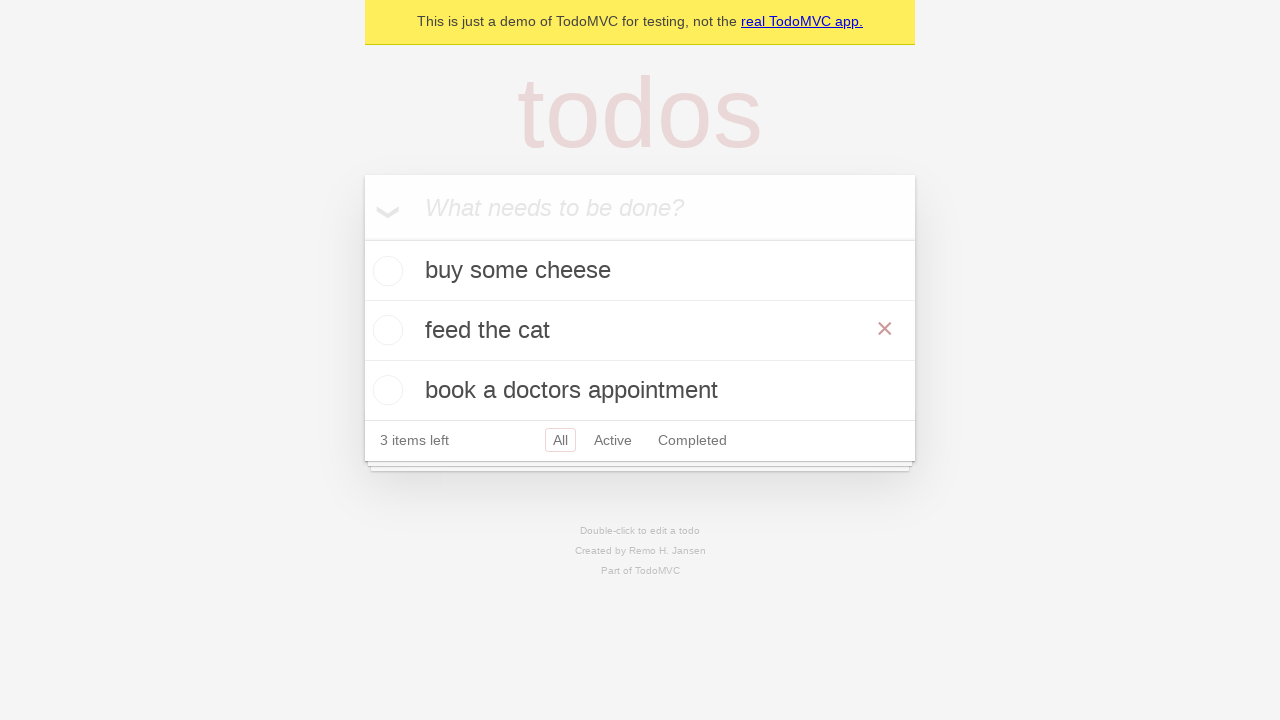